Tests double-click functionality on W3Schools demo page by entering text in a field and double-clicking a button to copy the text to another field

Starting URL: https://www.w3schools.com/tags/tryit.asp?filename=tryhtml5_ev_ondblclick3

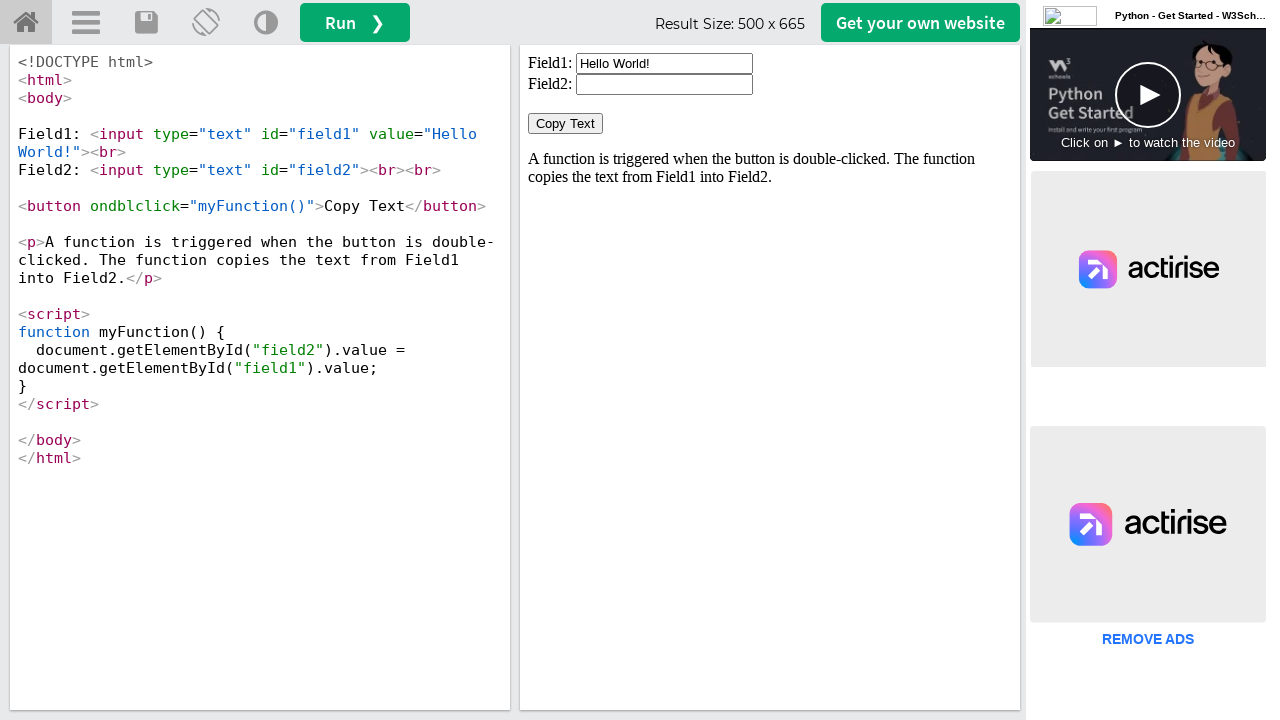

Located the iframe containing the W3Schools demo
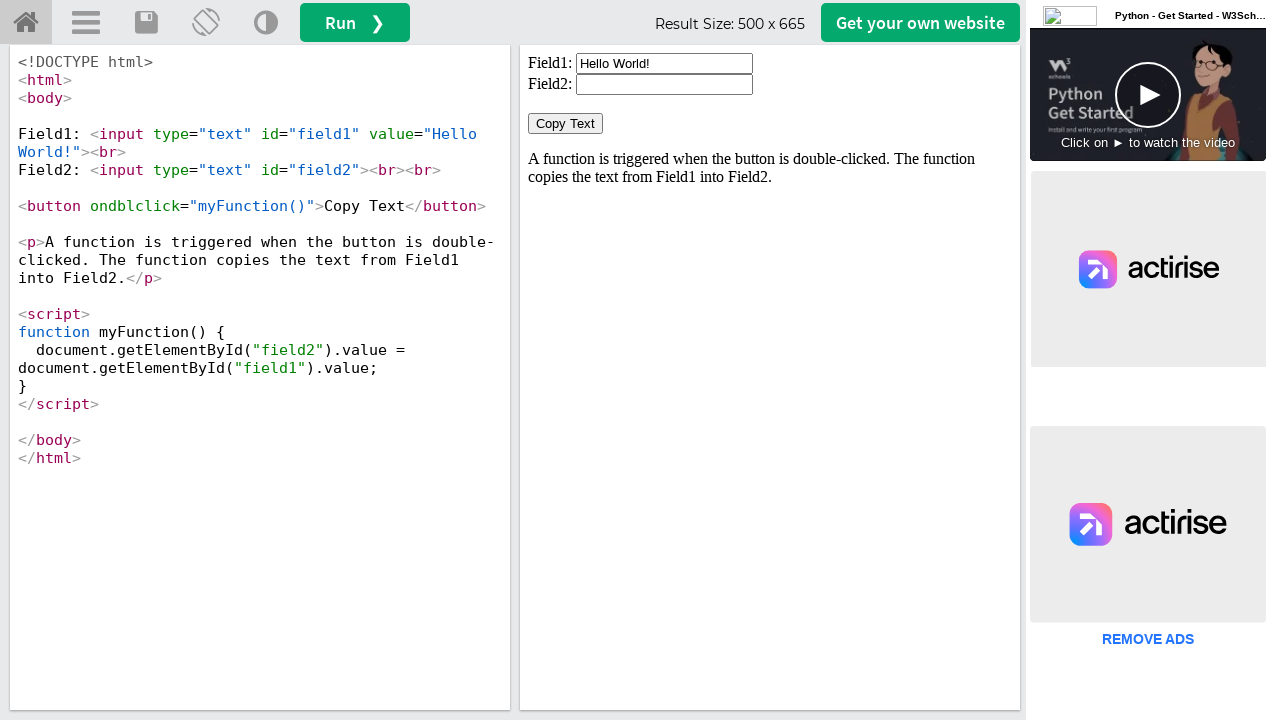

Cleared the first input field on iframe#iframeResult >> nth=0 >> internal:control=enter-frame >> input#field1
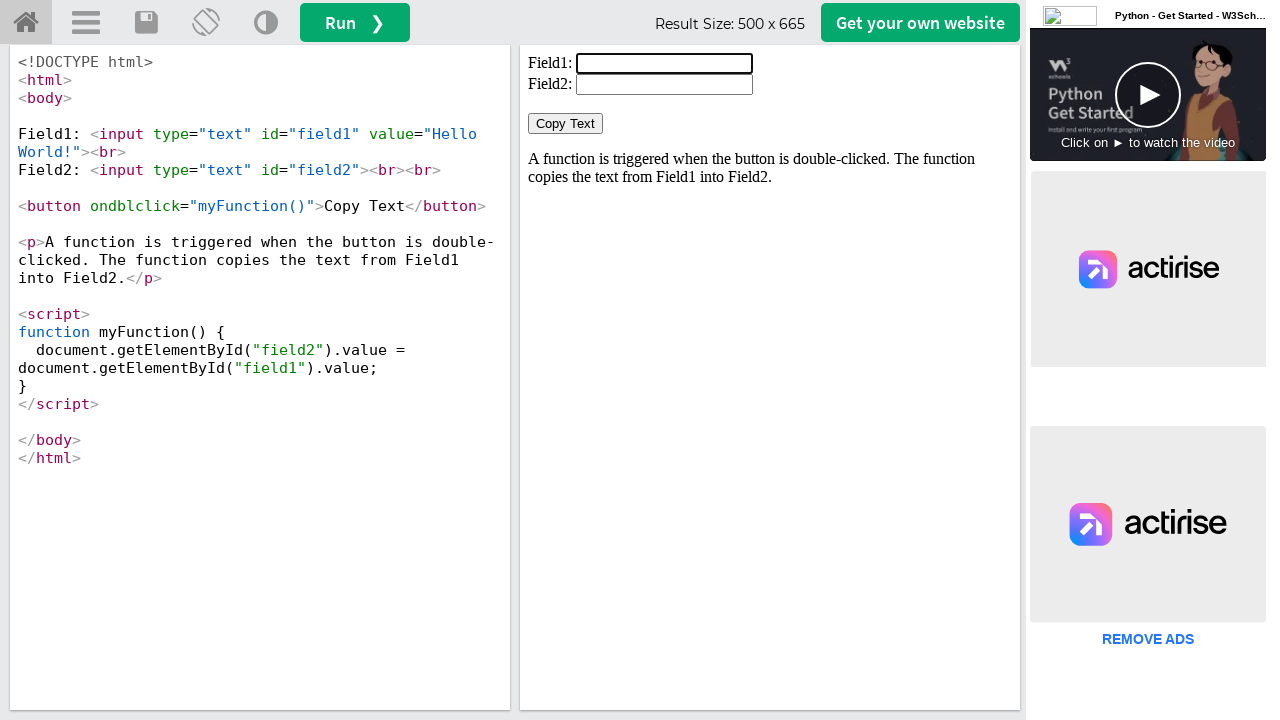

Filled first input field with 'Welcome to Capgemini' on iframe#iframeResult >> nth=0 >> internal:control=enter-frame >> input#field1
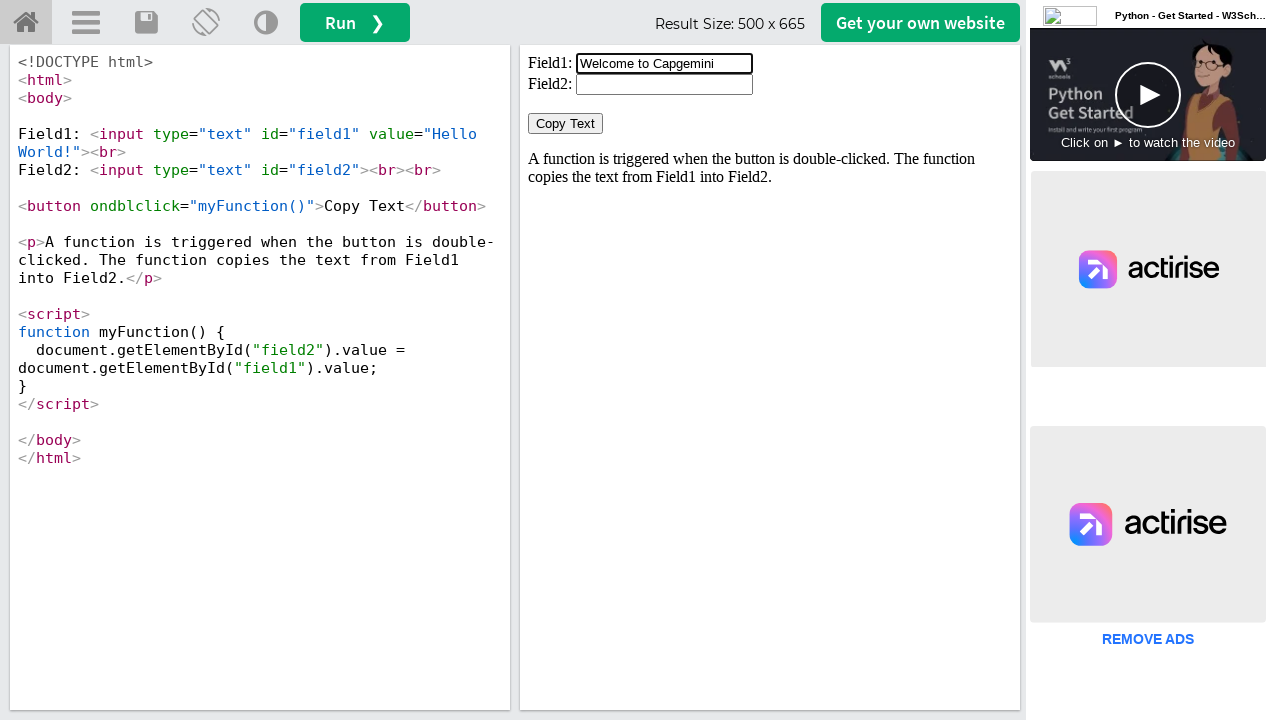

Double-clicked the 'Copy Text' button at (566, 124) on iframe#iframeResult >> nth=0 >> internal:control=enter-frame >> button:has-text(
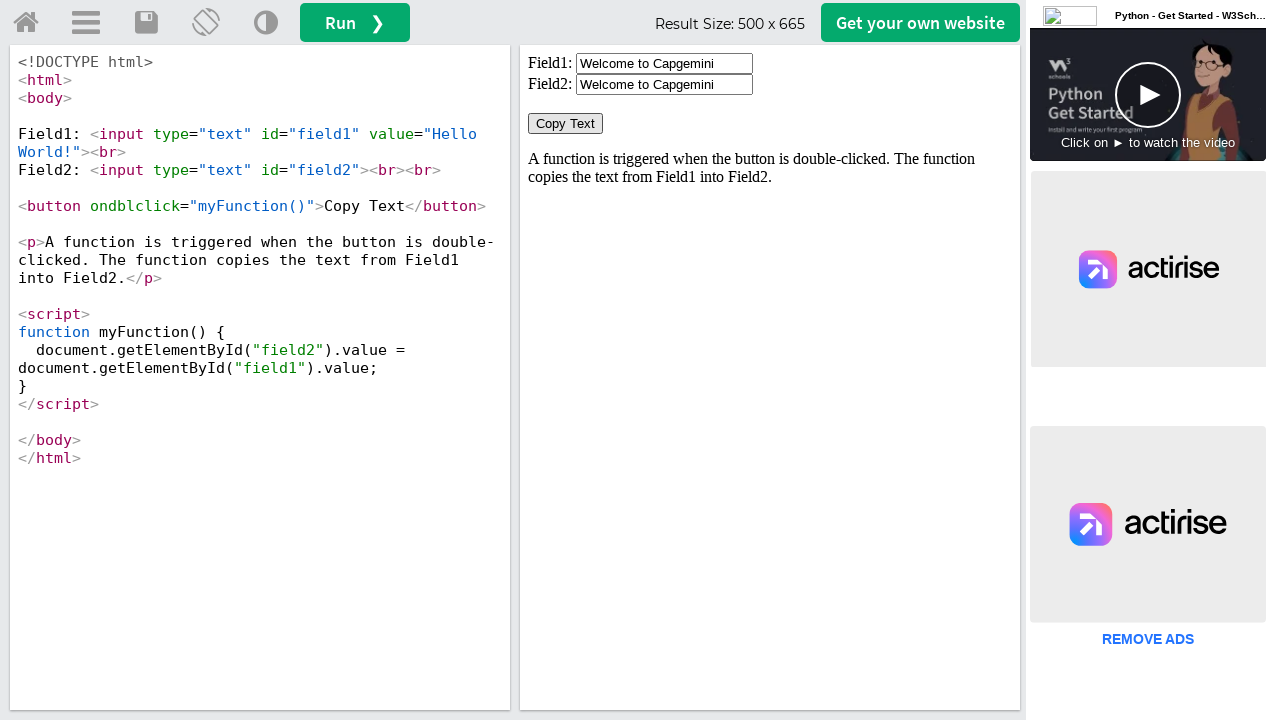

Verified that the second input field is visible with copied text
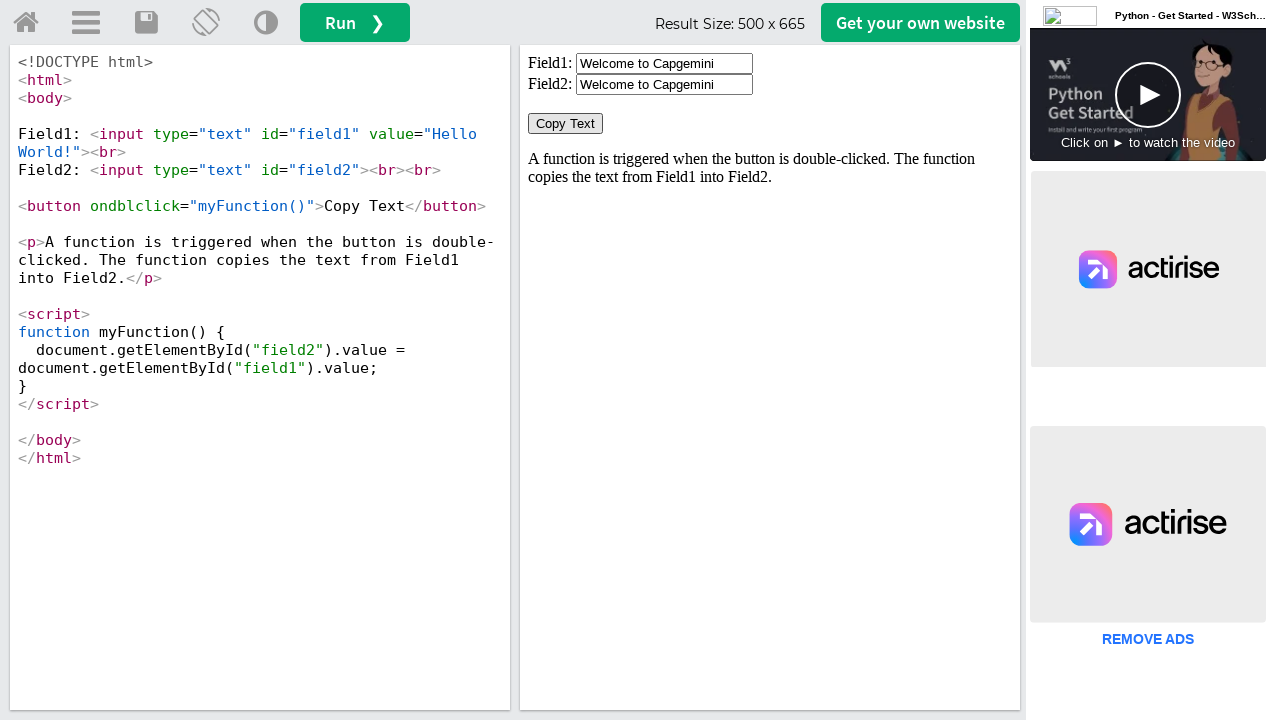

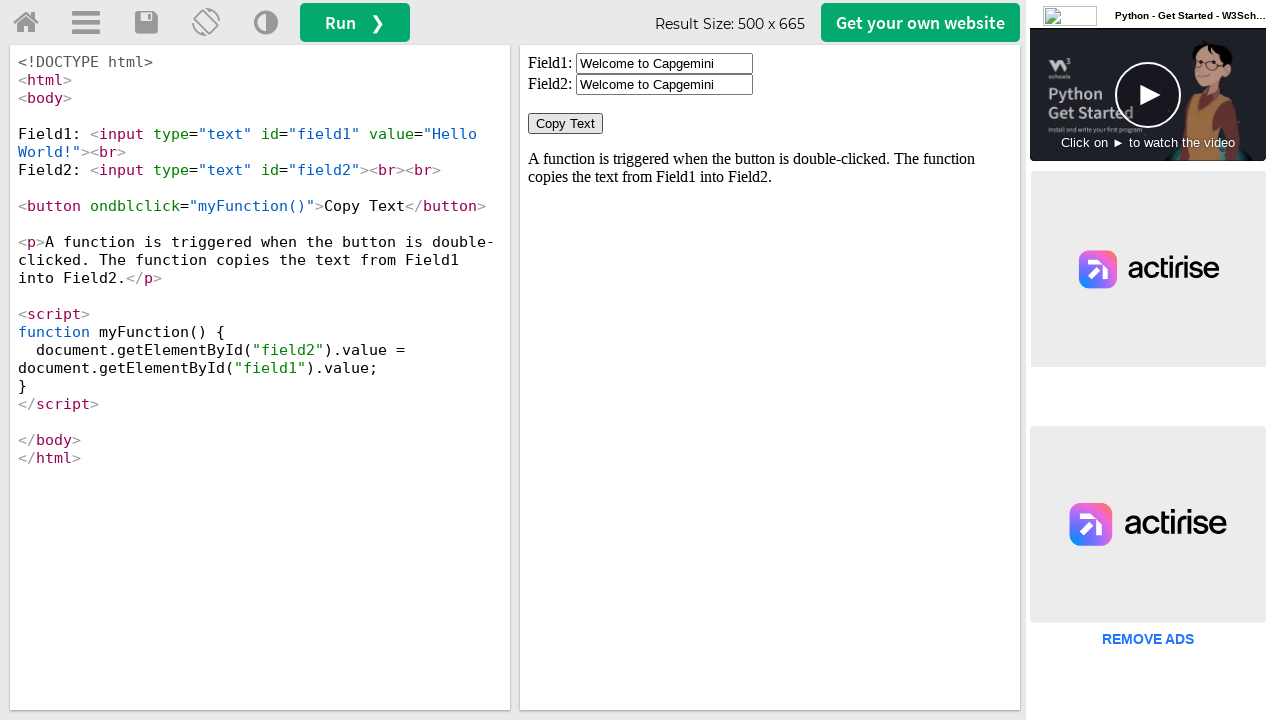